Tests text input functionality by entering text in a field and clicking a button to update its label

Starting URL: http://uitestingplayground.com/textinput

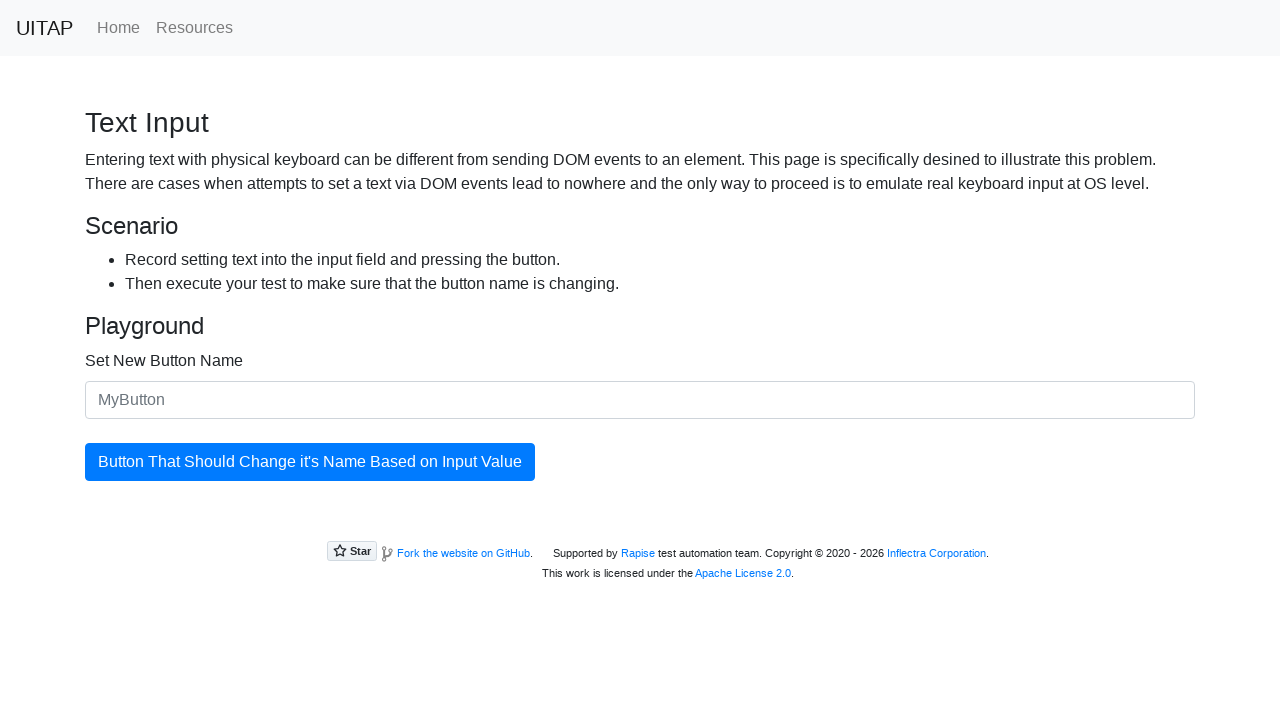

Entered 'Type' in the text input field on #newButtonName
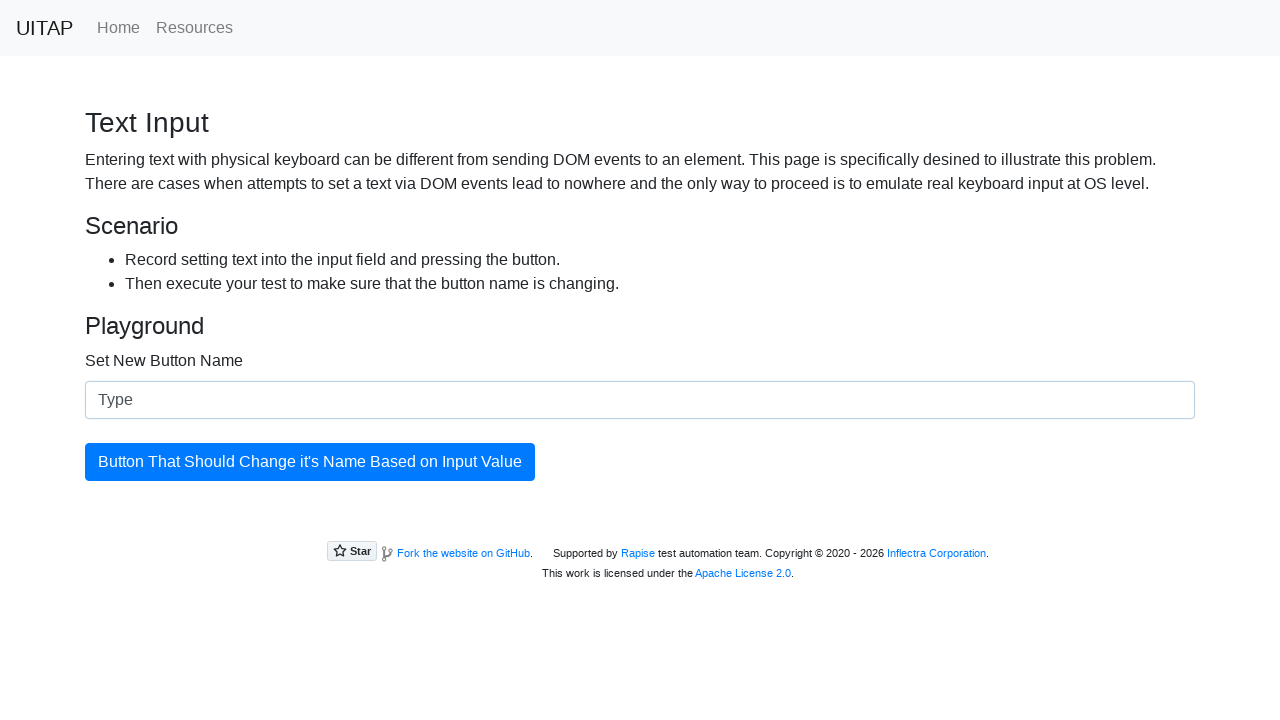

Clicked the button to update its label at (310, 462) on #updatingButton
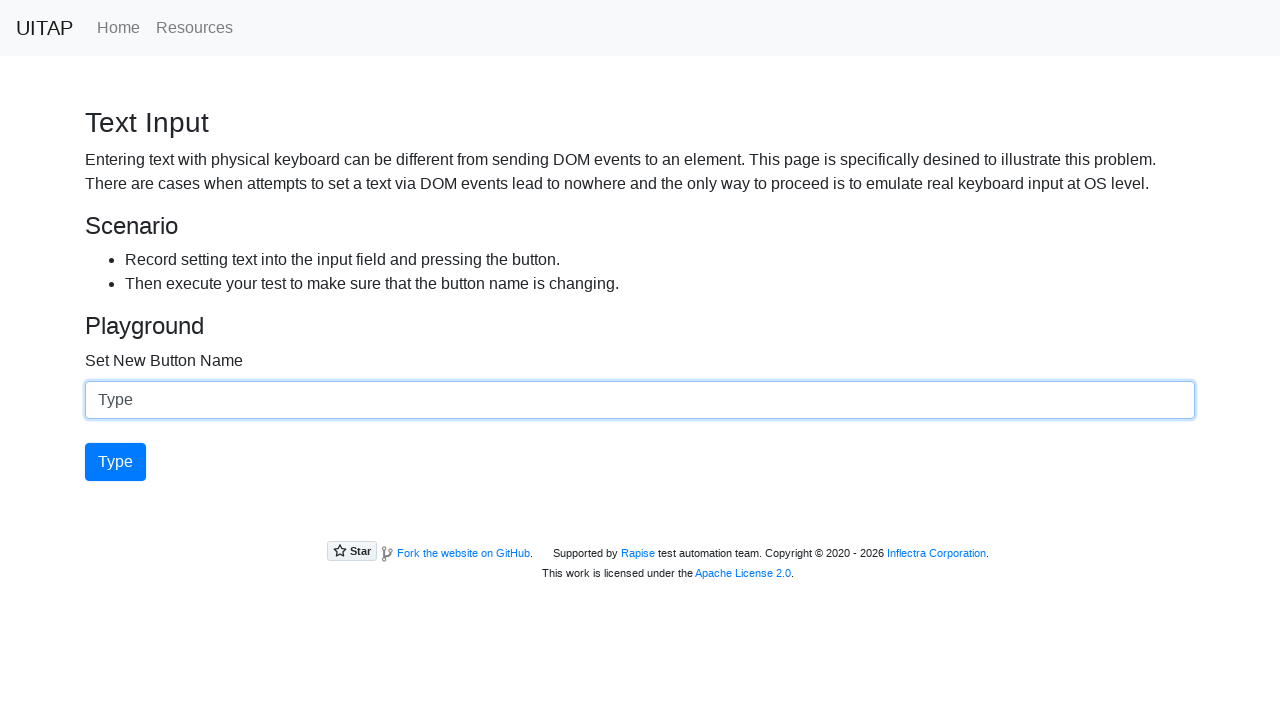

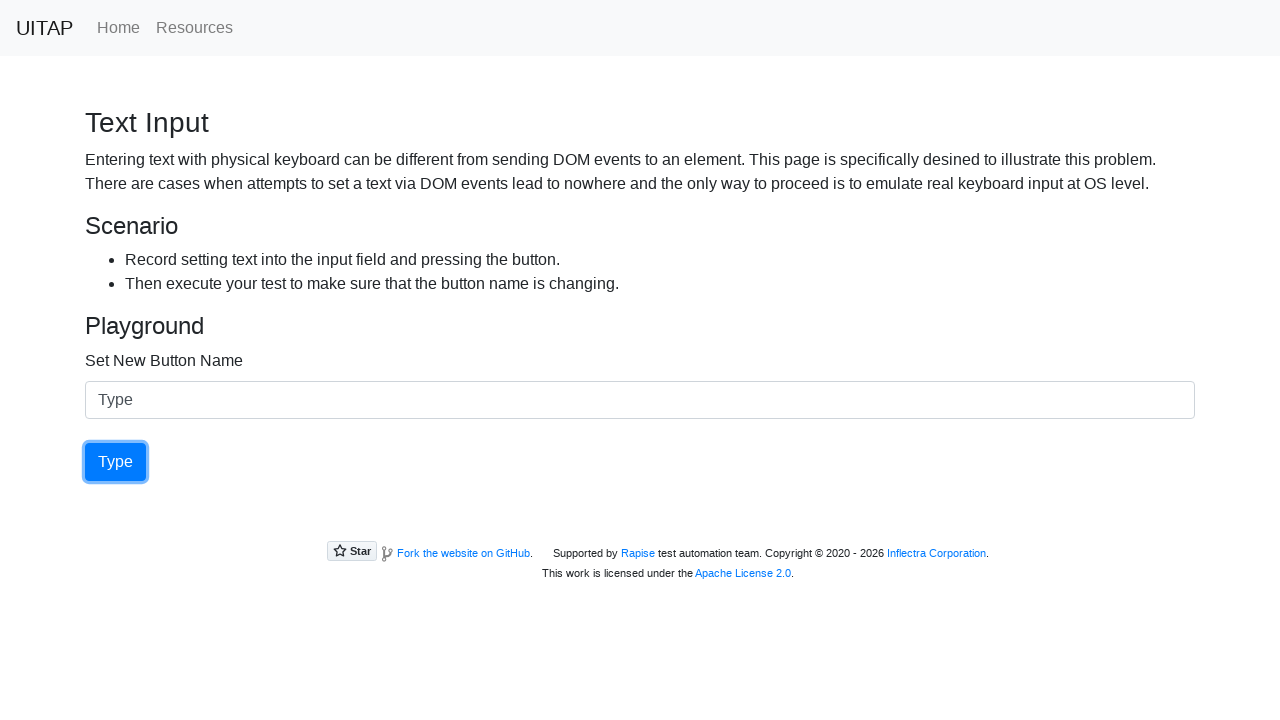